Tests the DemoQA text box email functionality by filling in an email and verifying the output

Starting URL: https://demoqa.com/

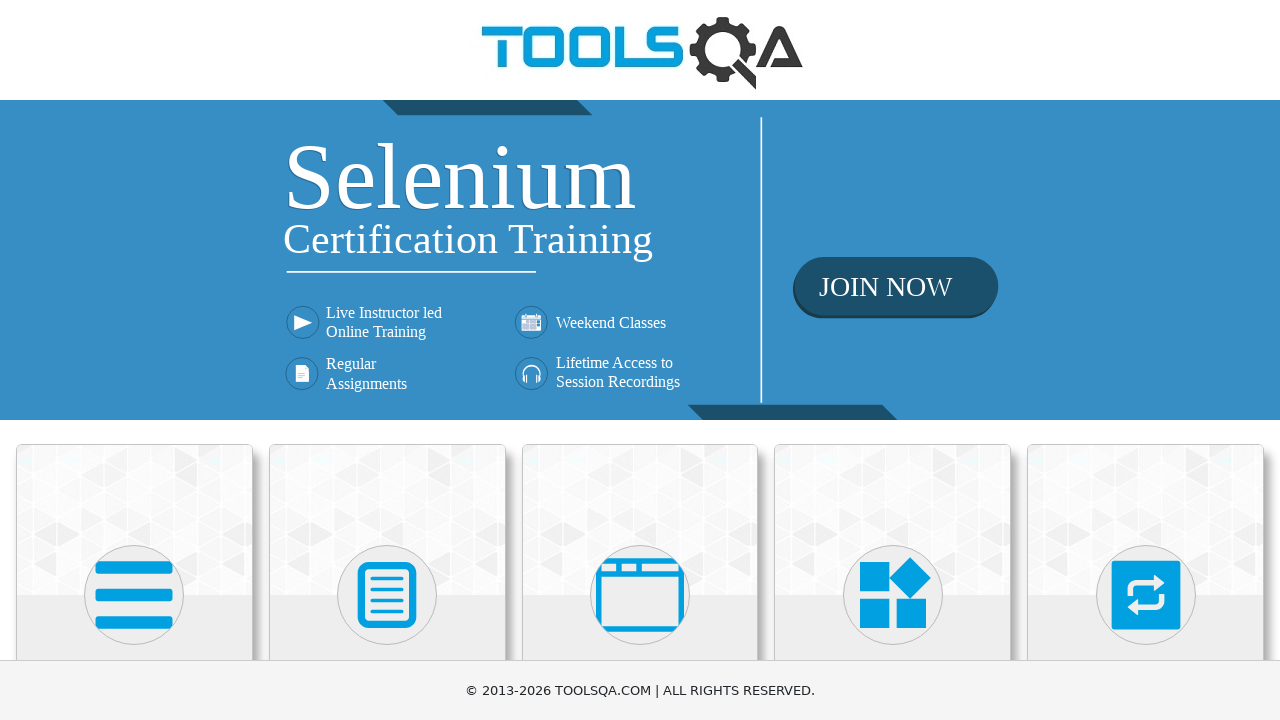

Clicked on Elements card at (134, 520) on div.card.mt-4.top-card
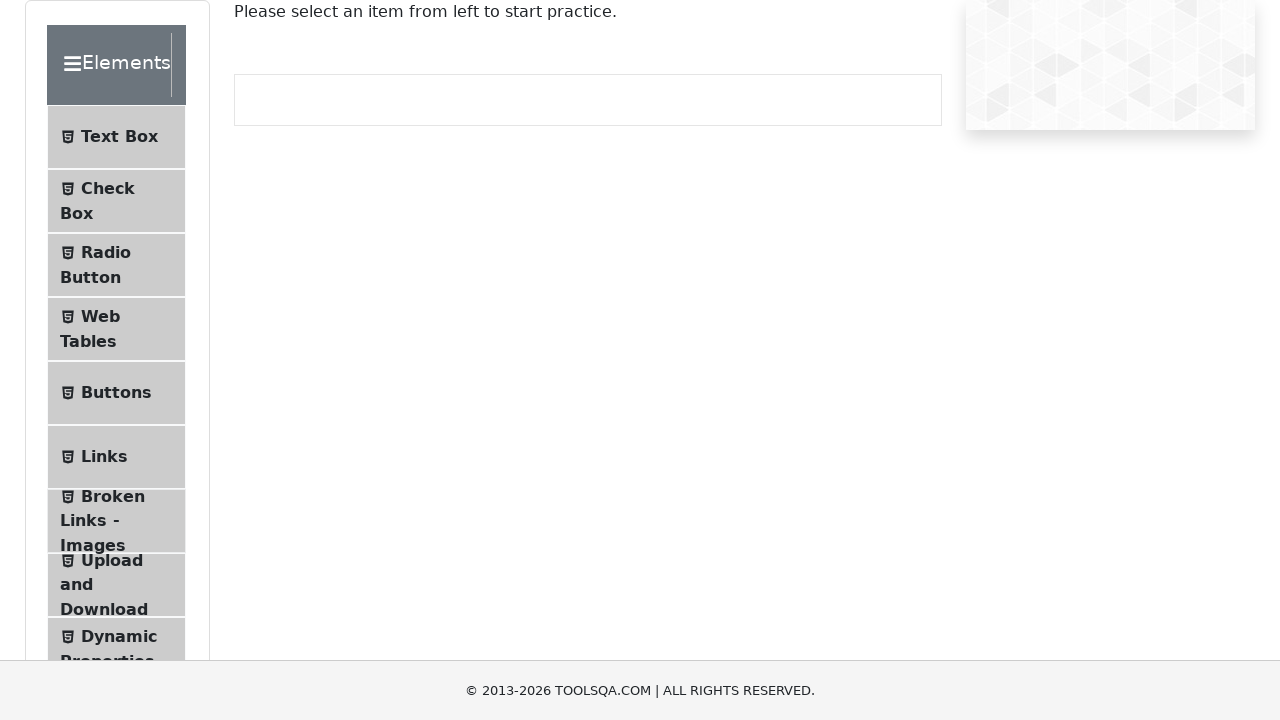

Clicked on Text Box menu item at (119, 137) on text=Text Box
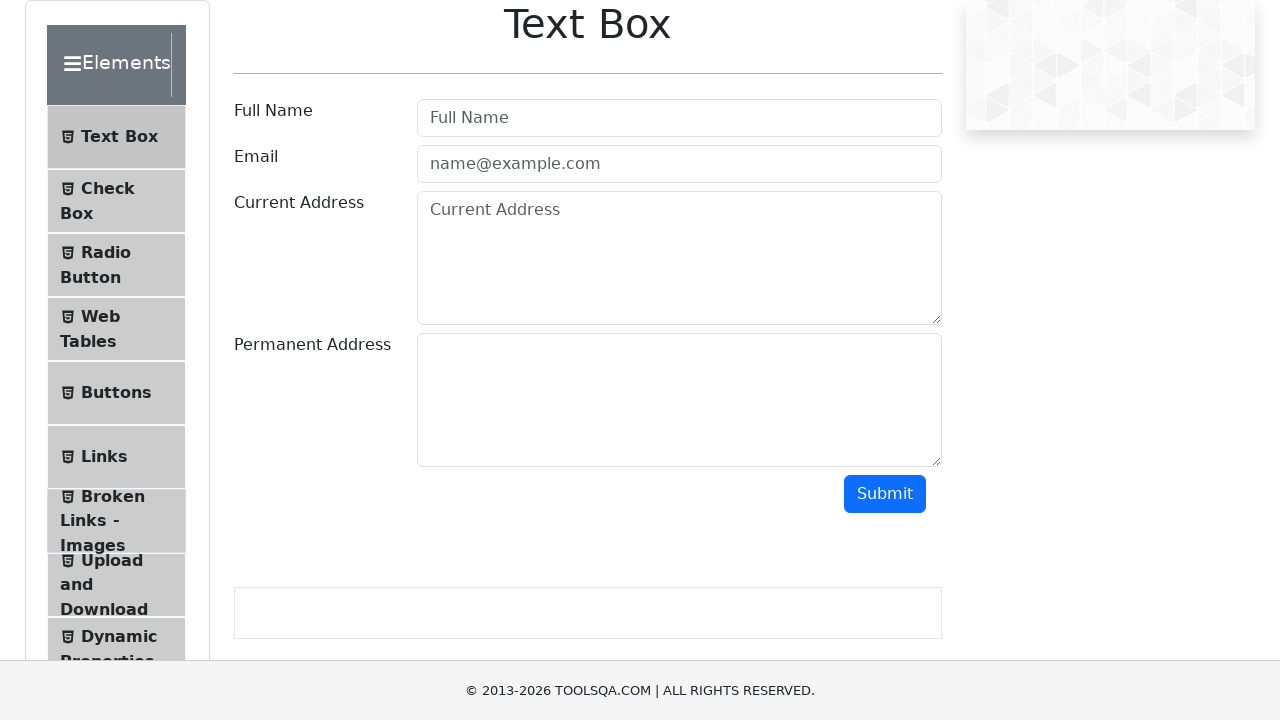

Filled email field with 'test@gmail.com' on #userEmail
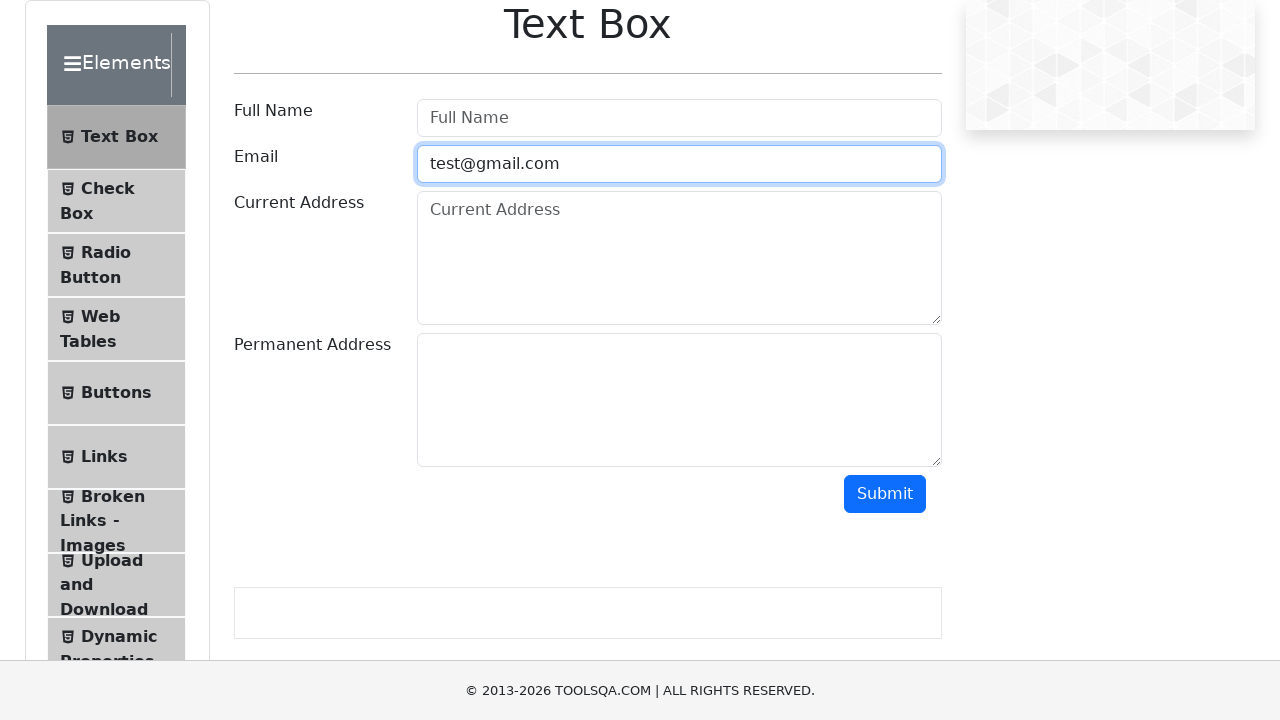

Clicked submit button at (885, 494) on #submit
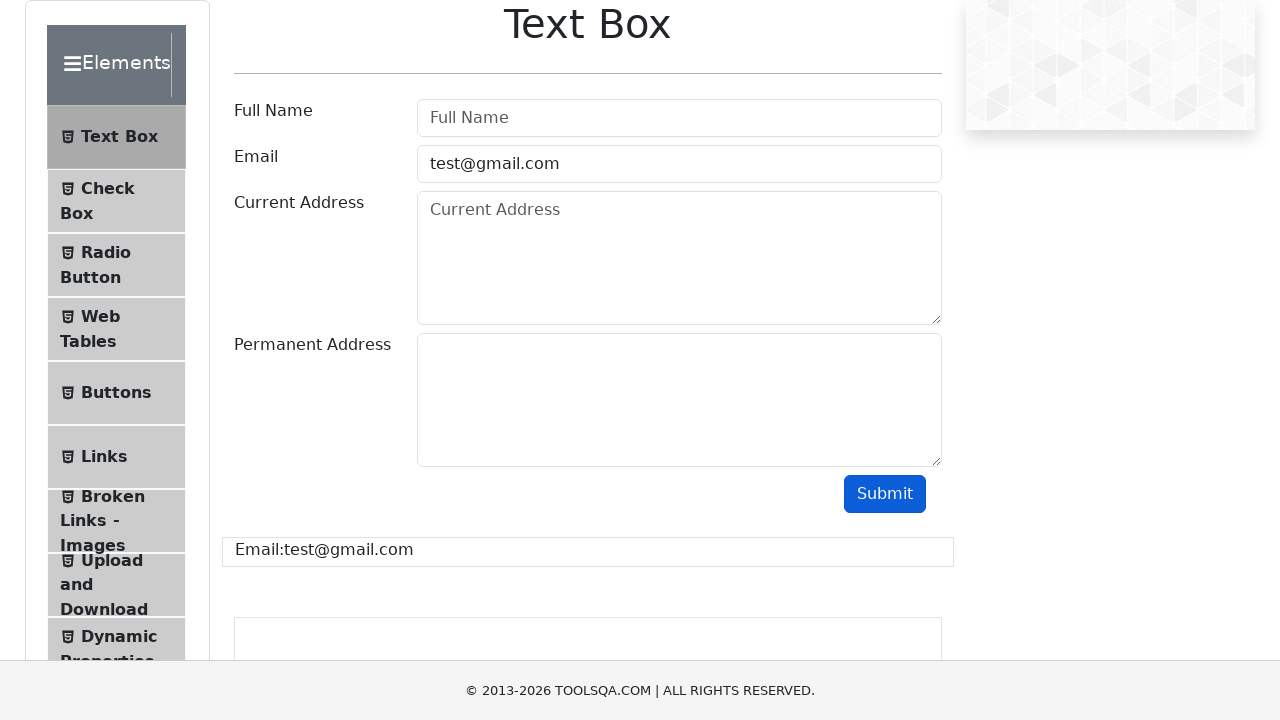

Email output field loaded and verified
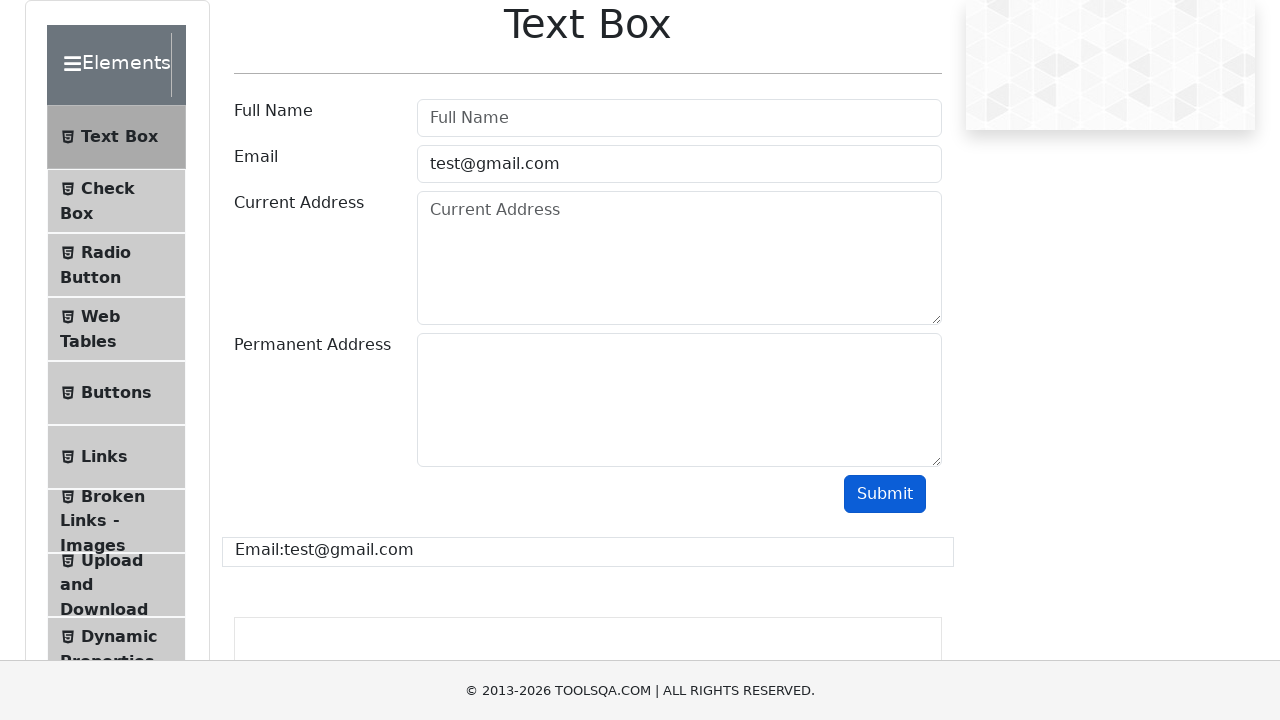

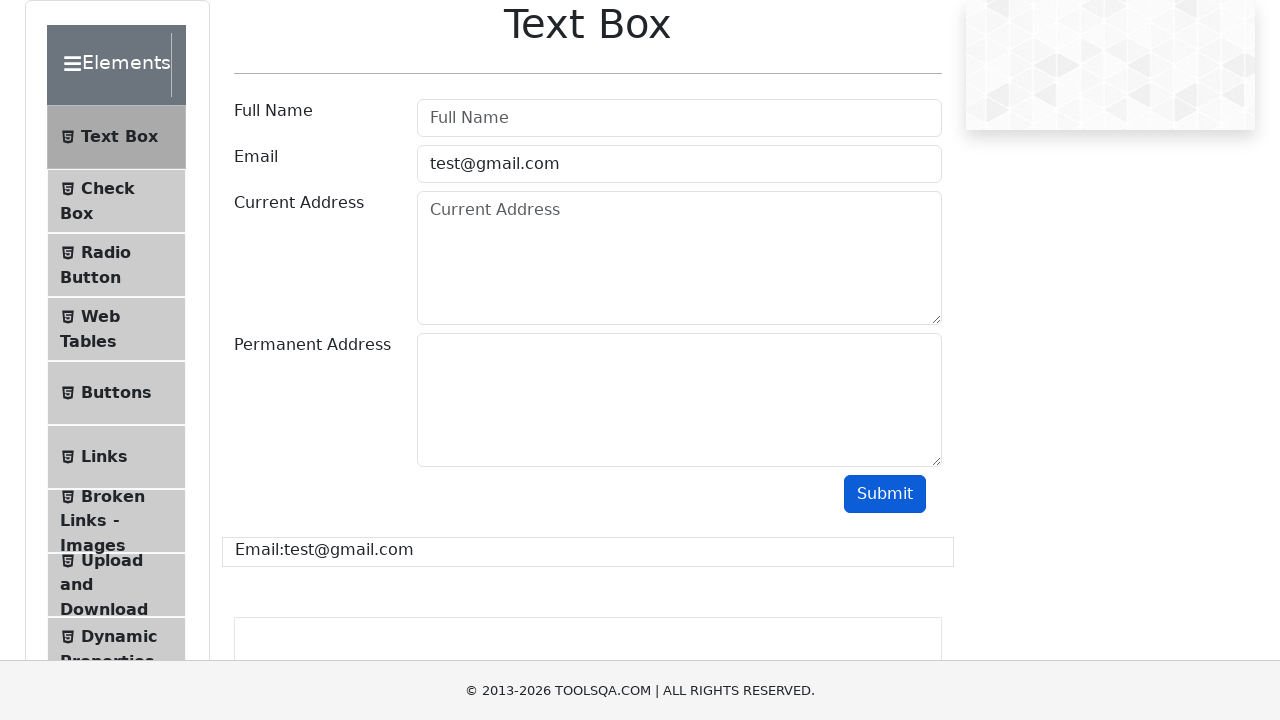